Tests a calculator application by selecting multiplication operation and performing multiple calculations in a loop, verifying results in a table

Starting URL: http://juliemr.github.io/protractor-demo/

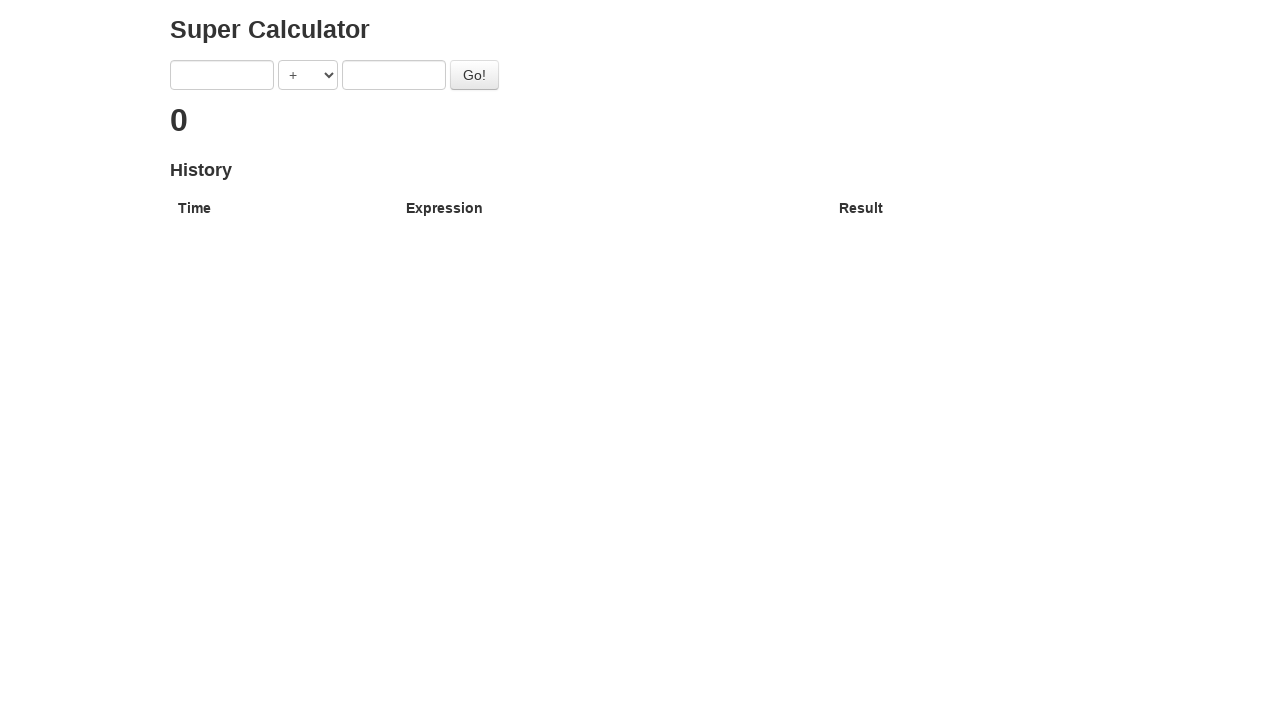

Selected MULTIPLICATION operation from dropdown on select
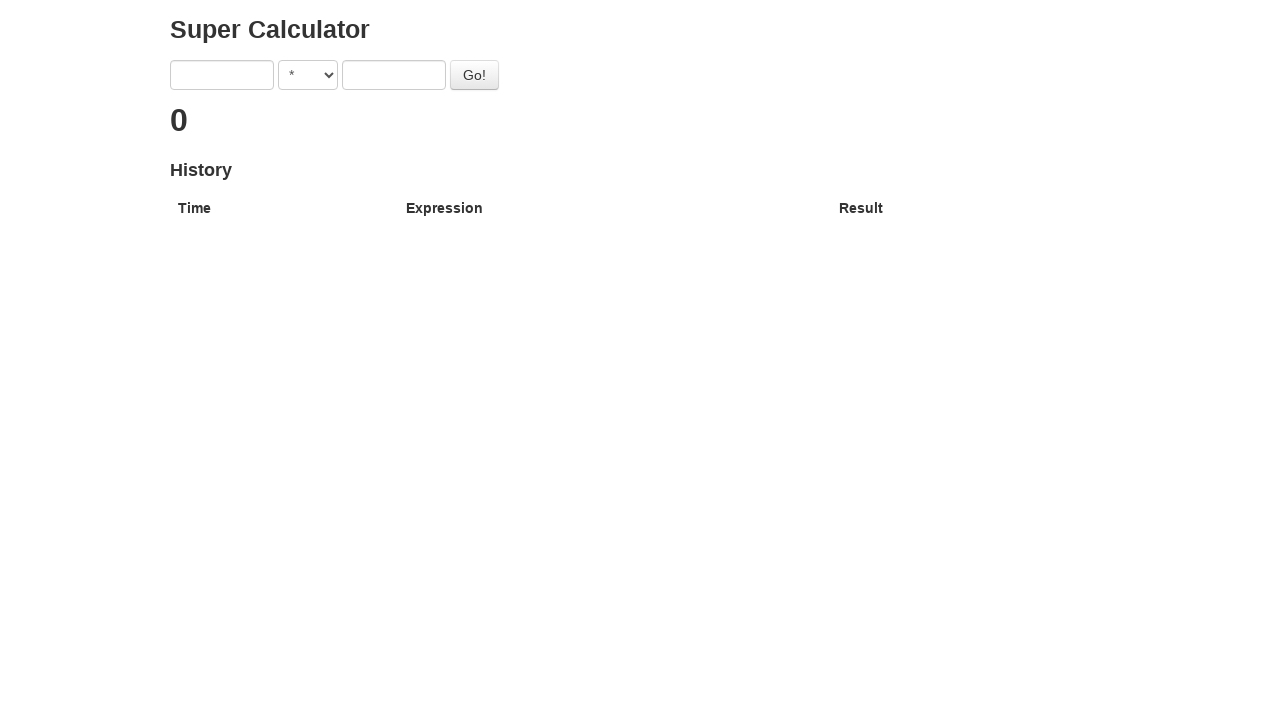

Filled first input field with 5 on form input:nth-of-type(1)
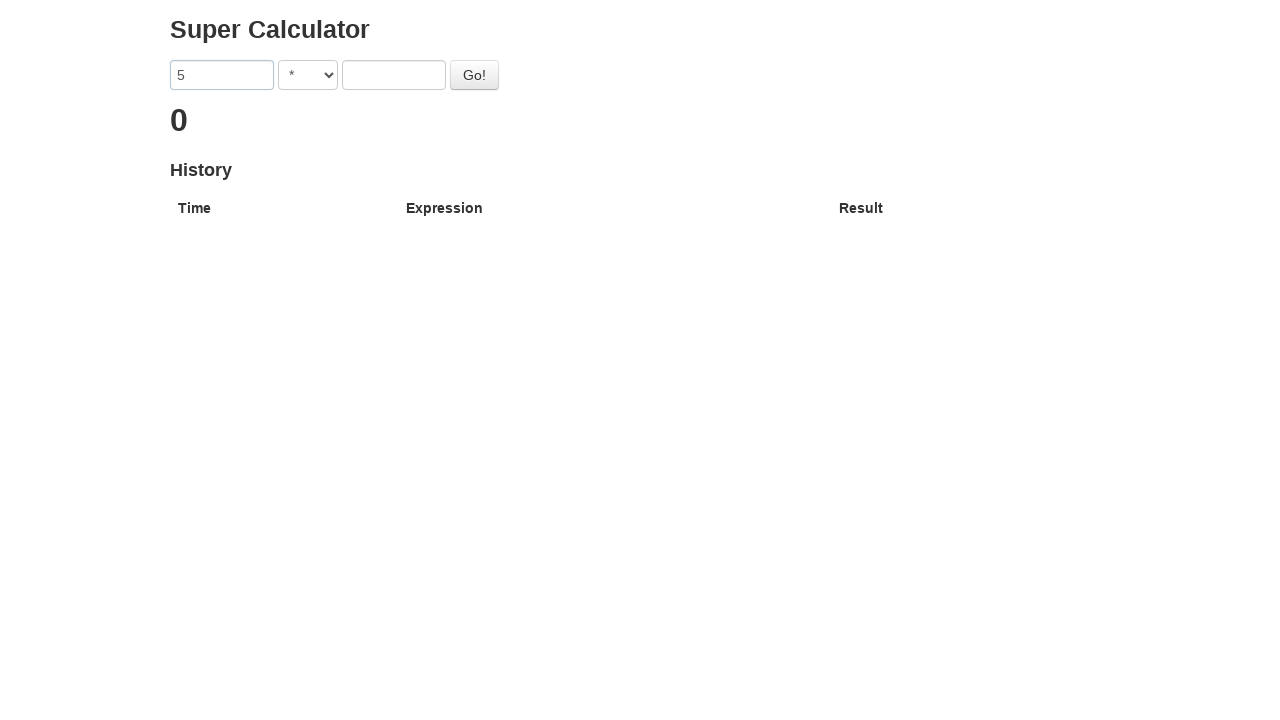

Filled second input field with 0 on form input:nth-of-type(2)
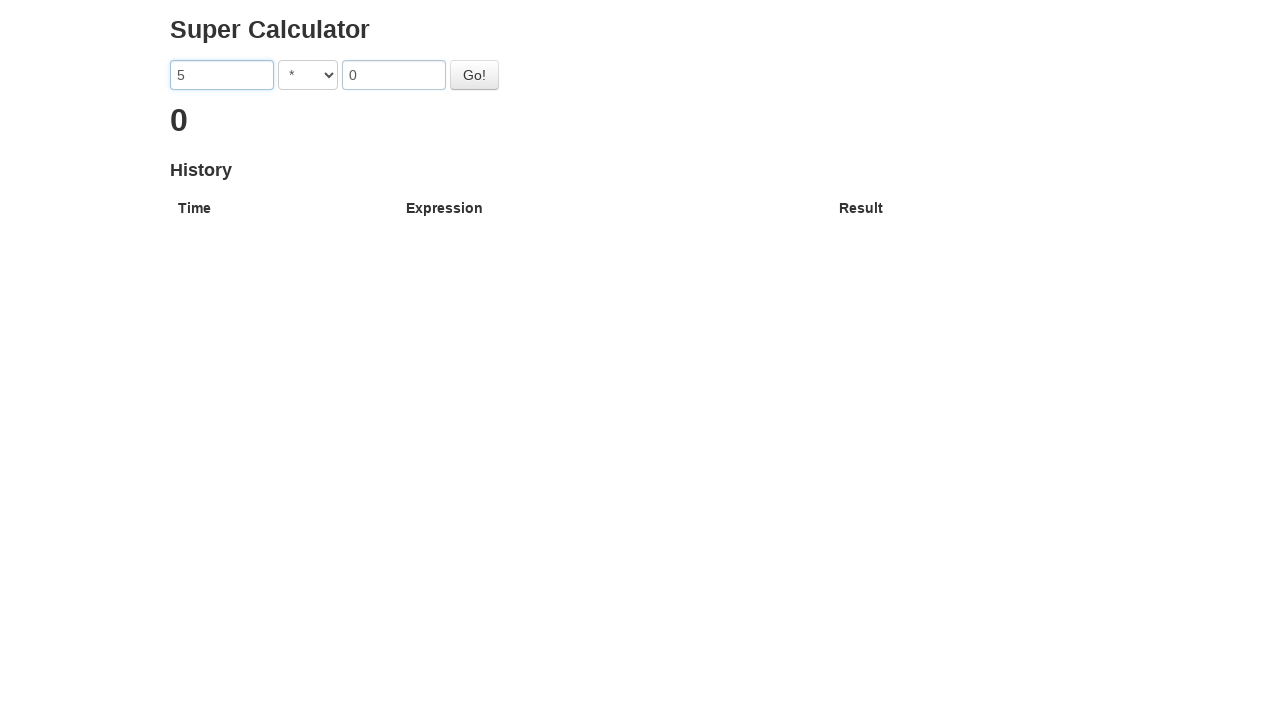

Clicked Go button to perform multiplication (5 × 0) at (474, 75) on #gobutton
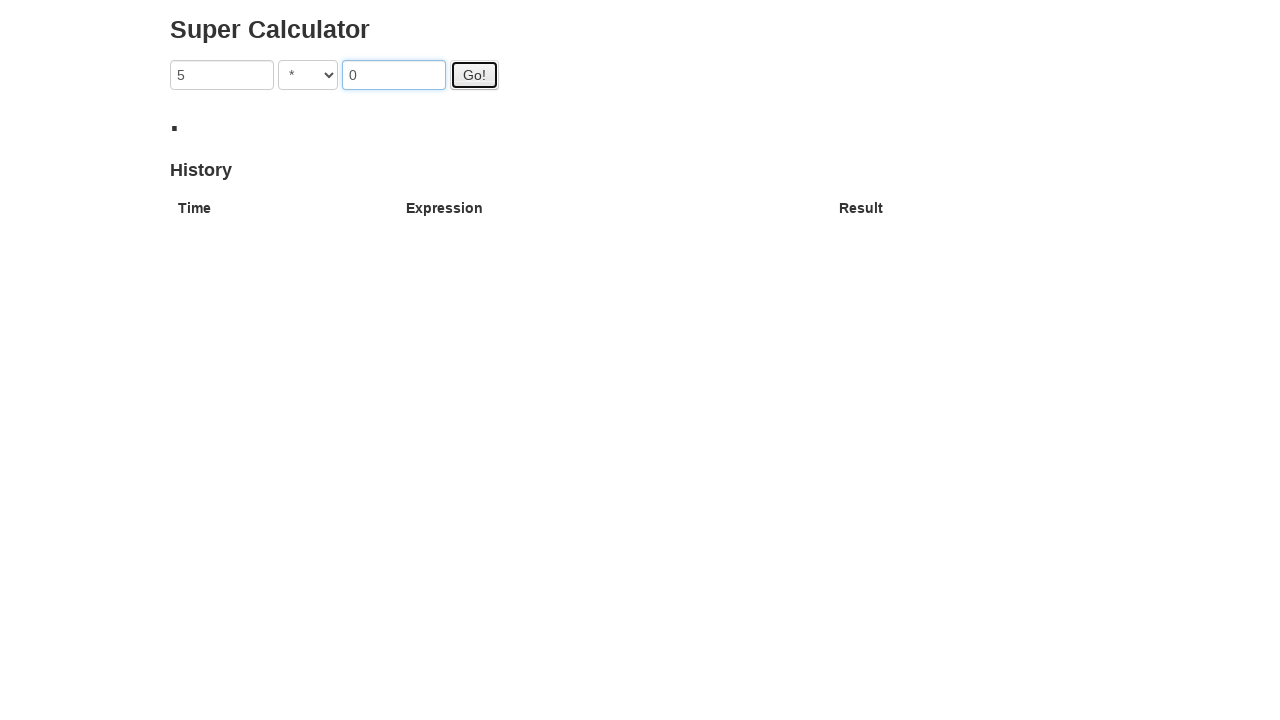

Result row appeared in calculation table
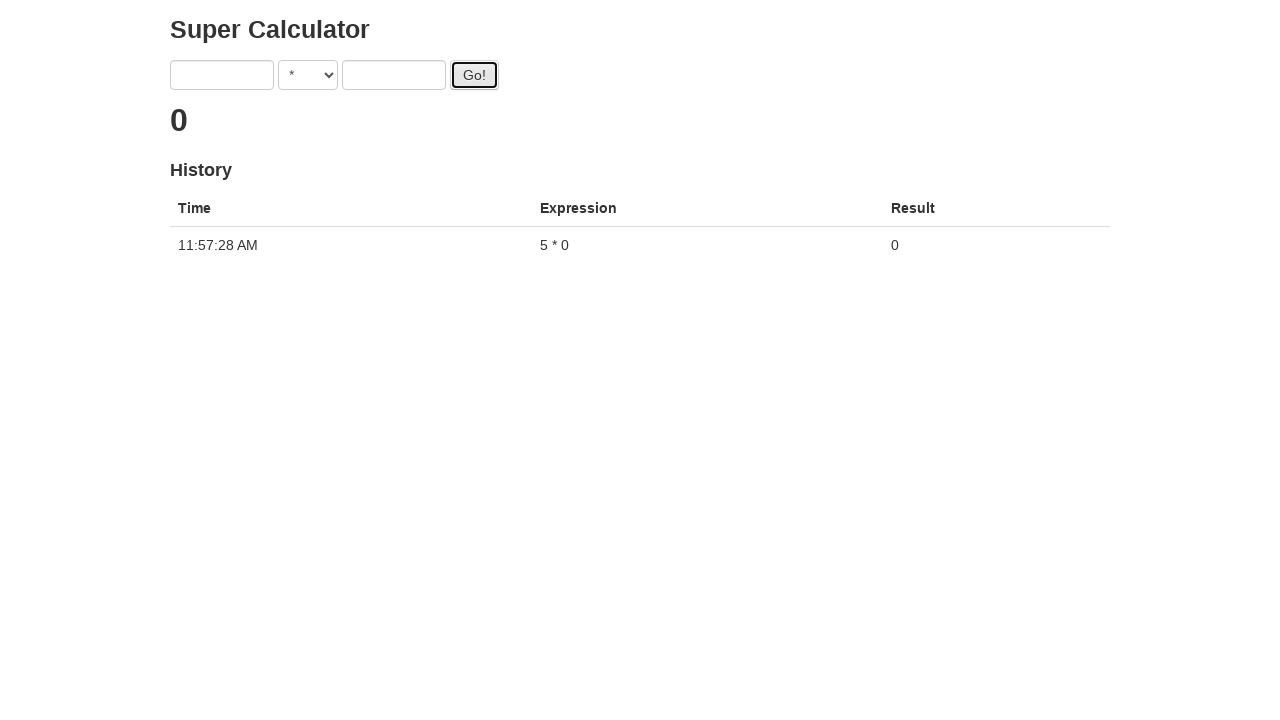

Waited for result to fully update
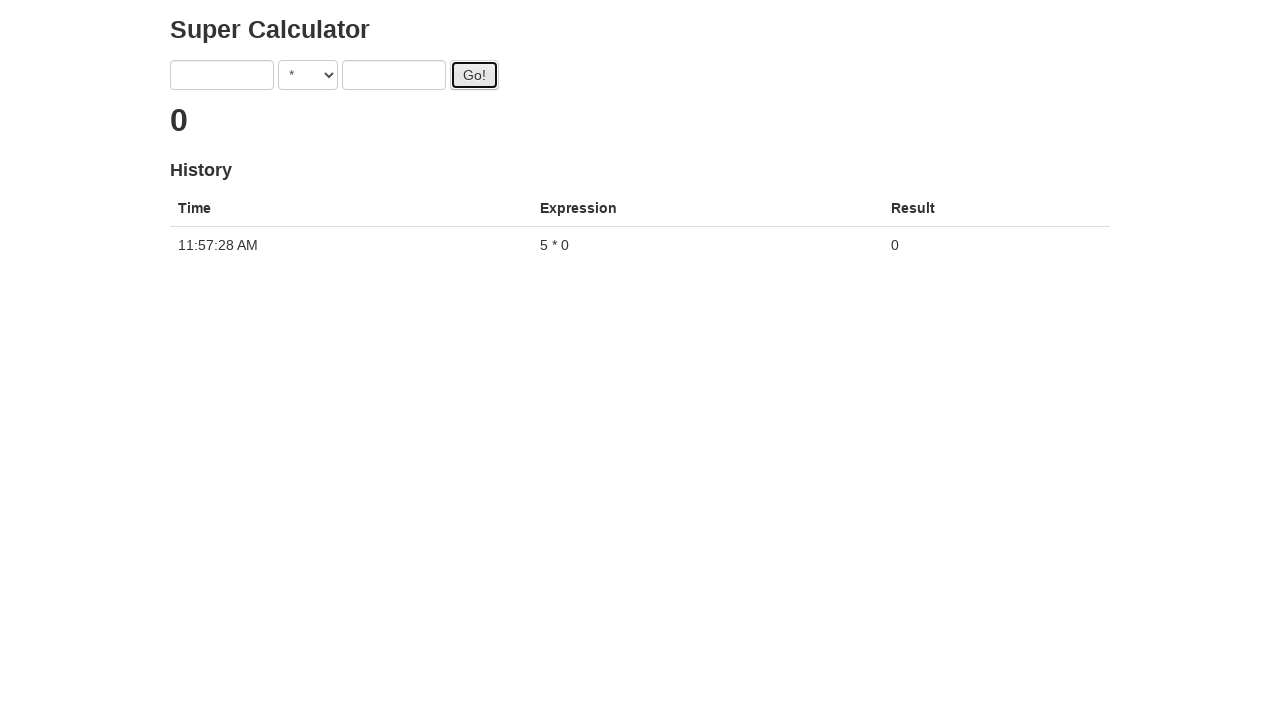

Filled first input field with 5 on form input:nth-of-type(1)
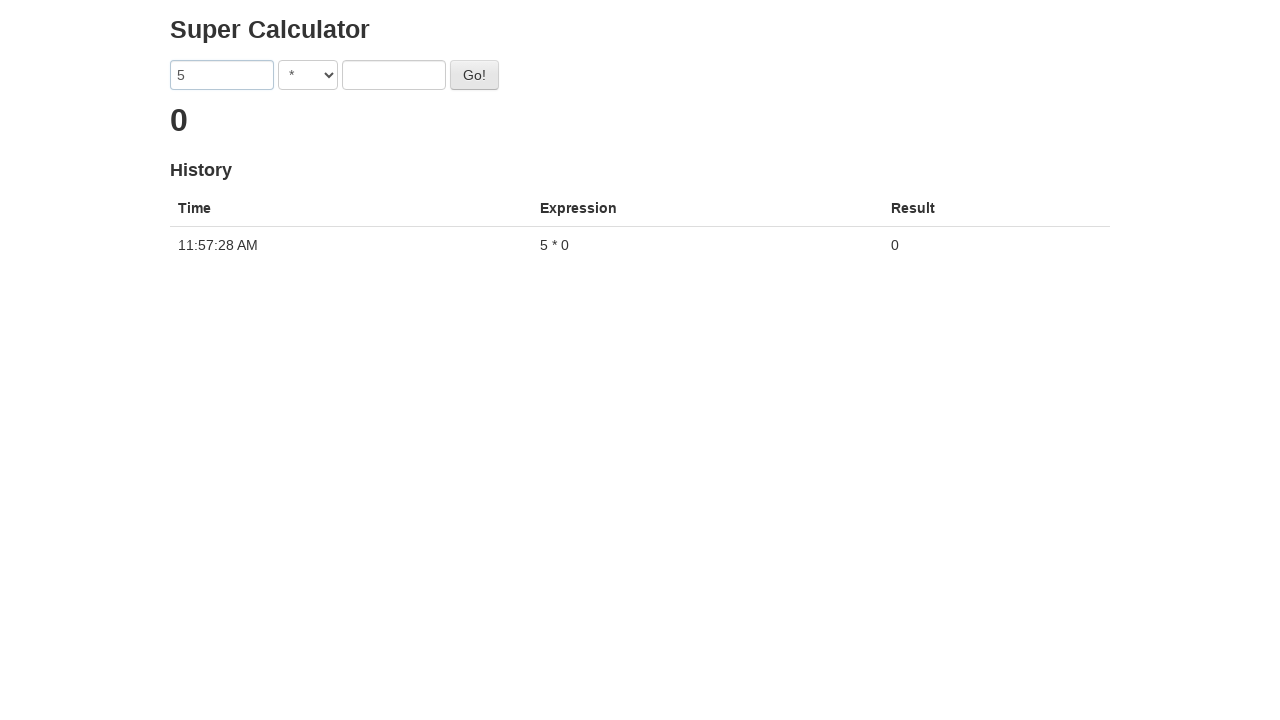

Filled second input field with 1 on form input:nth-of-type(2)
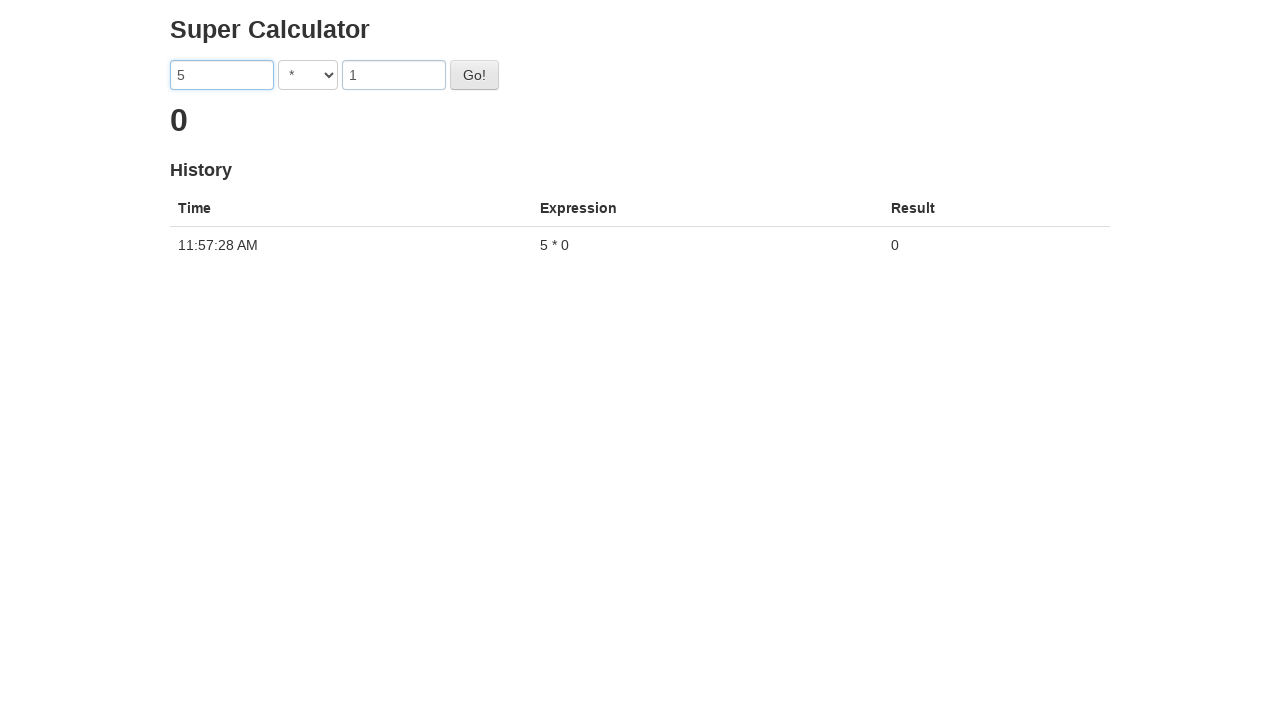

Clicked Go button to perform multiplication (5 × 1) at (474, 75) on #gobutton
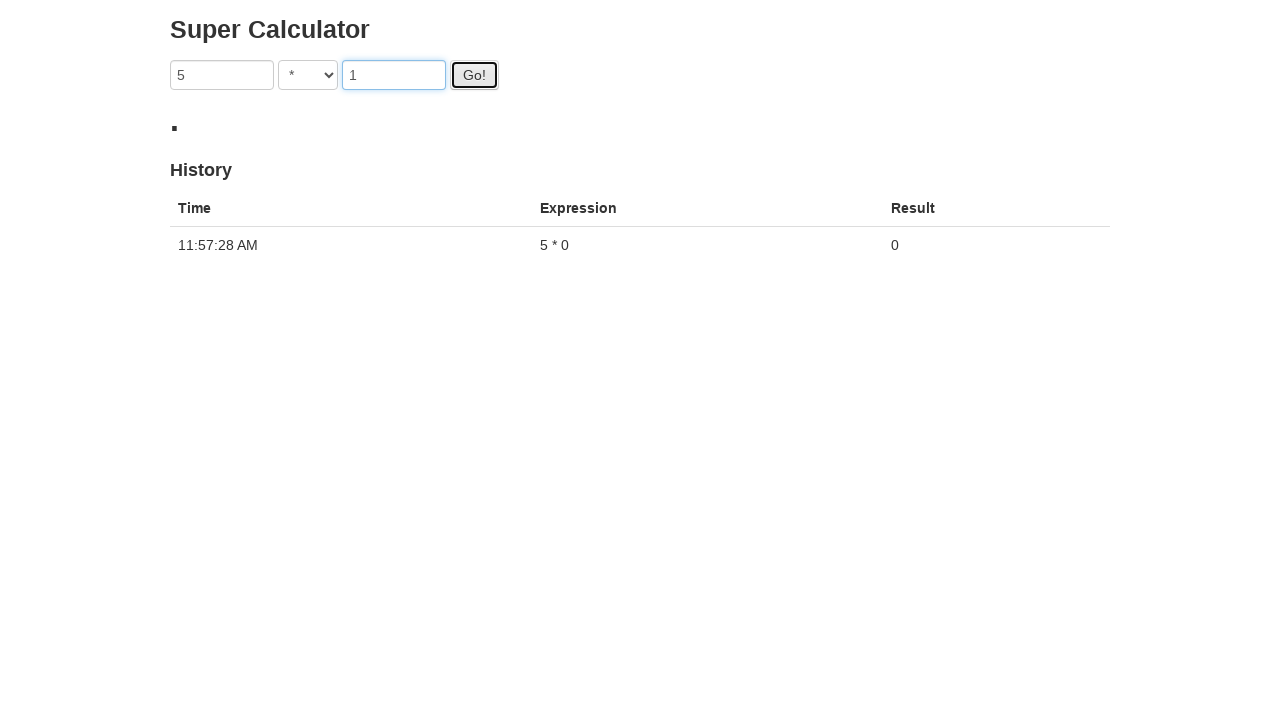

Result row appeared in calculation table
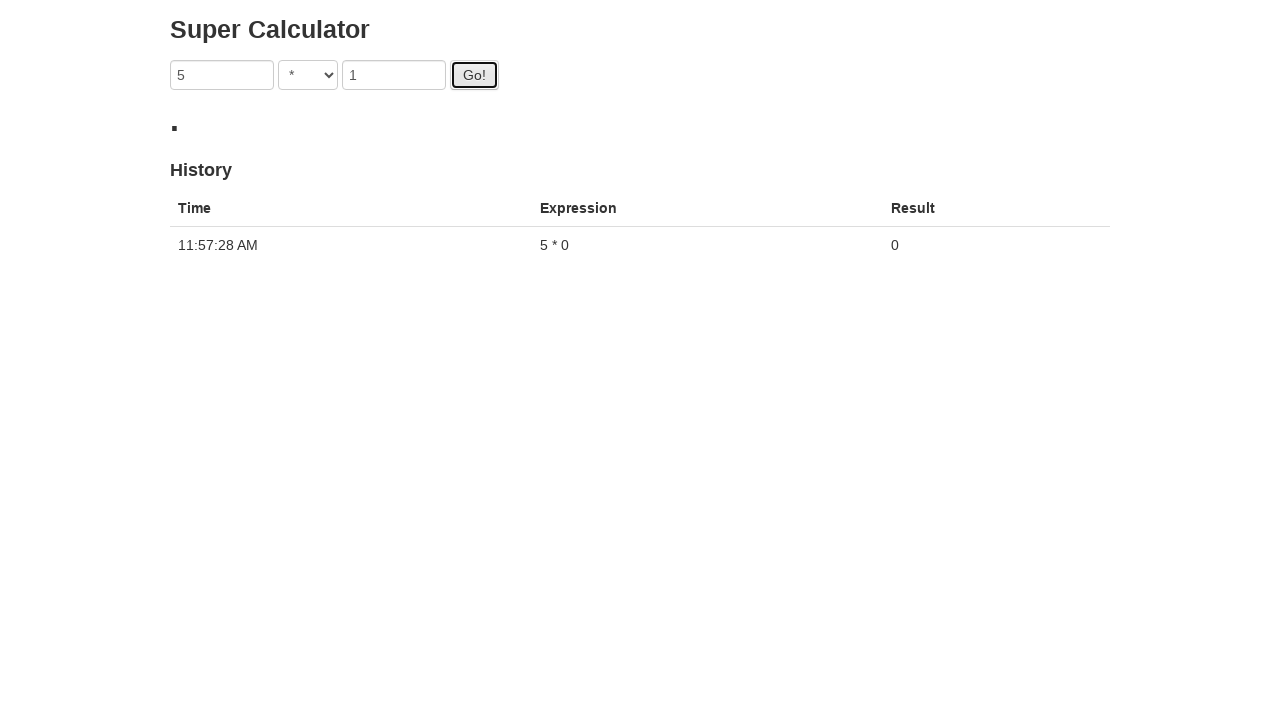

Waited for result to fully update
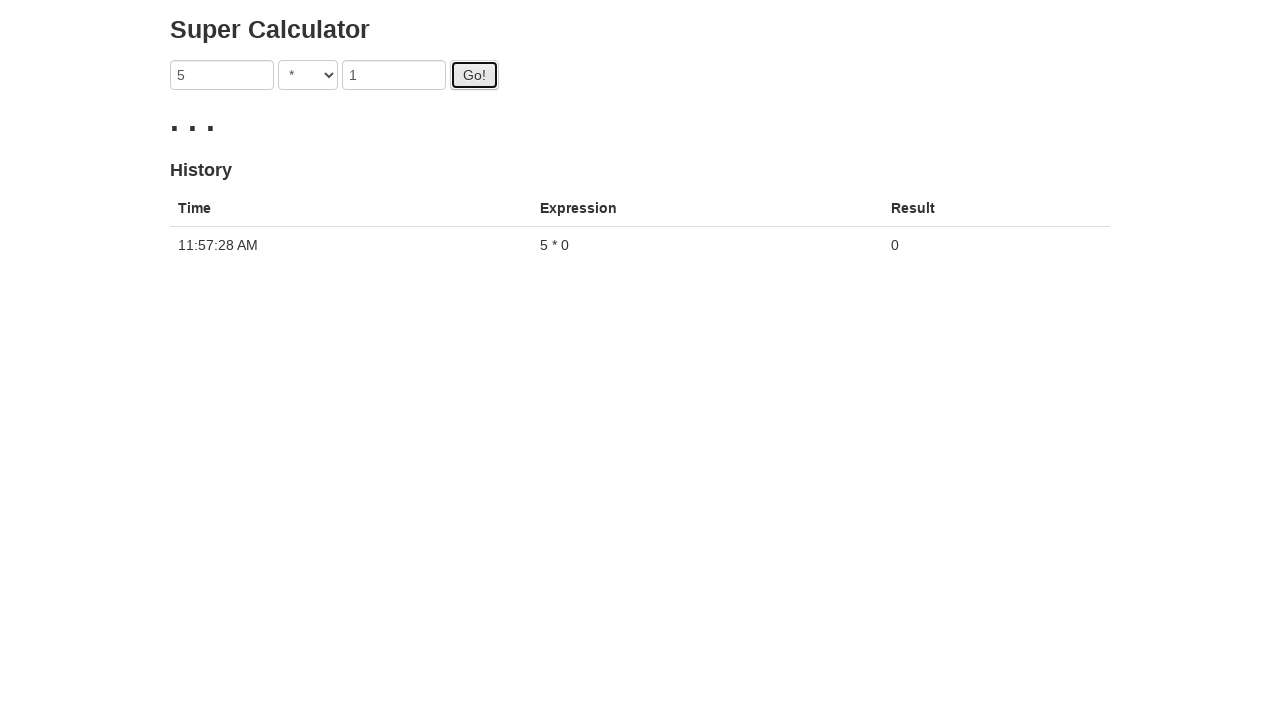

Filled first input field with 5 on form input:nth-of-type(1)
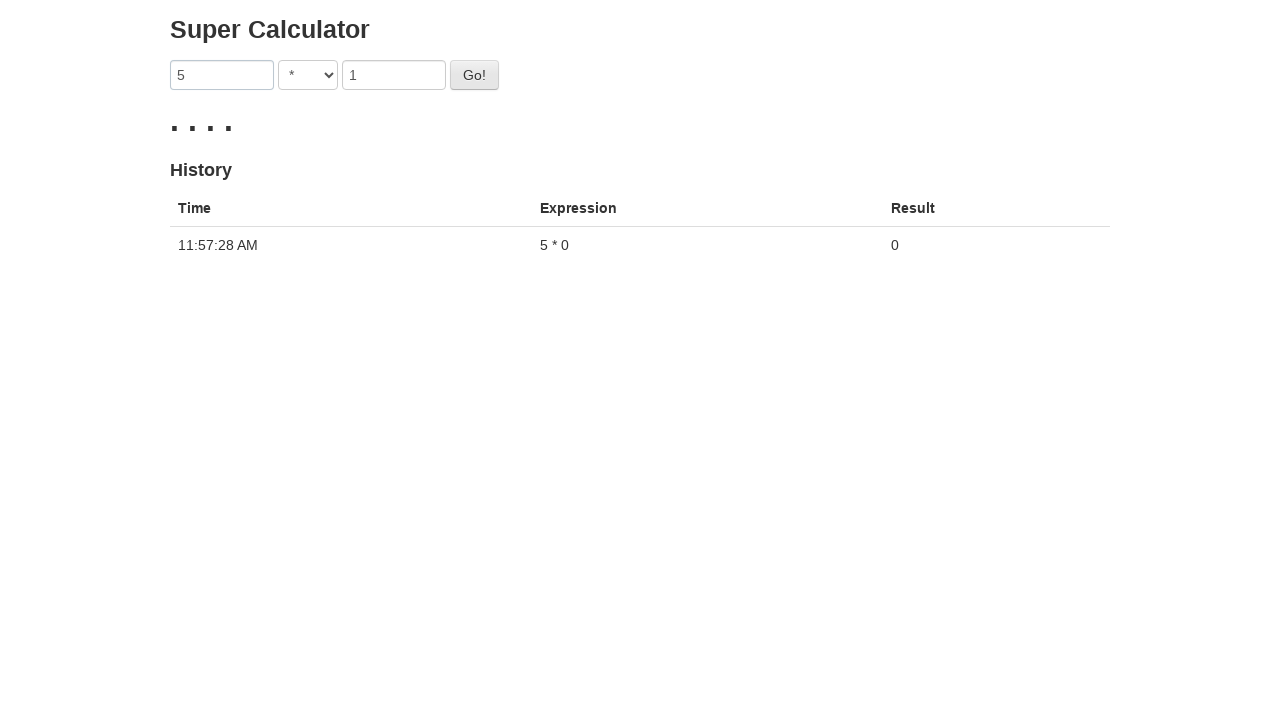

Filled second input field with 2 on form input:nth-of-type(2)
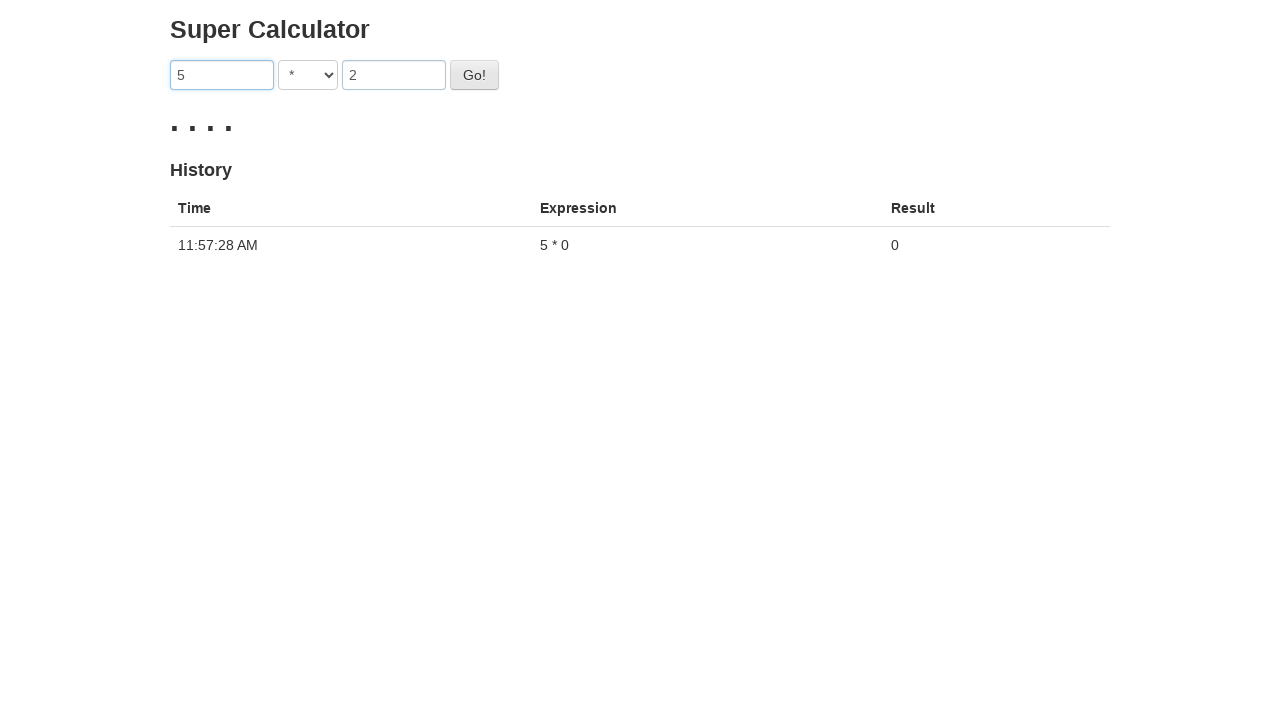

Clicked Go button to perform multiplication (5 × 2) at (474, 75) on #gobutton
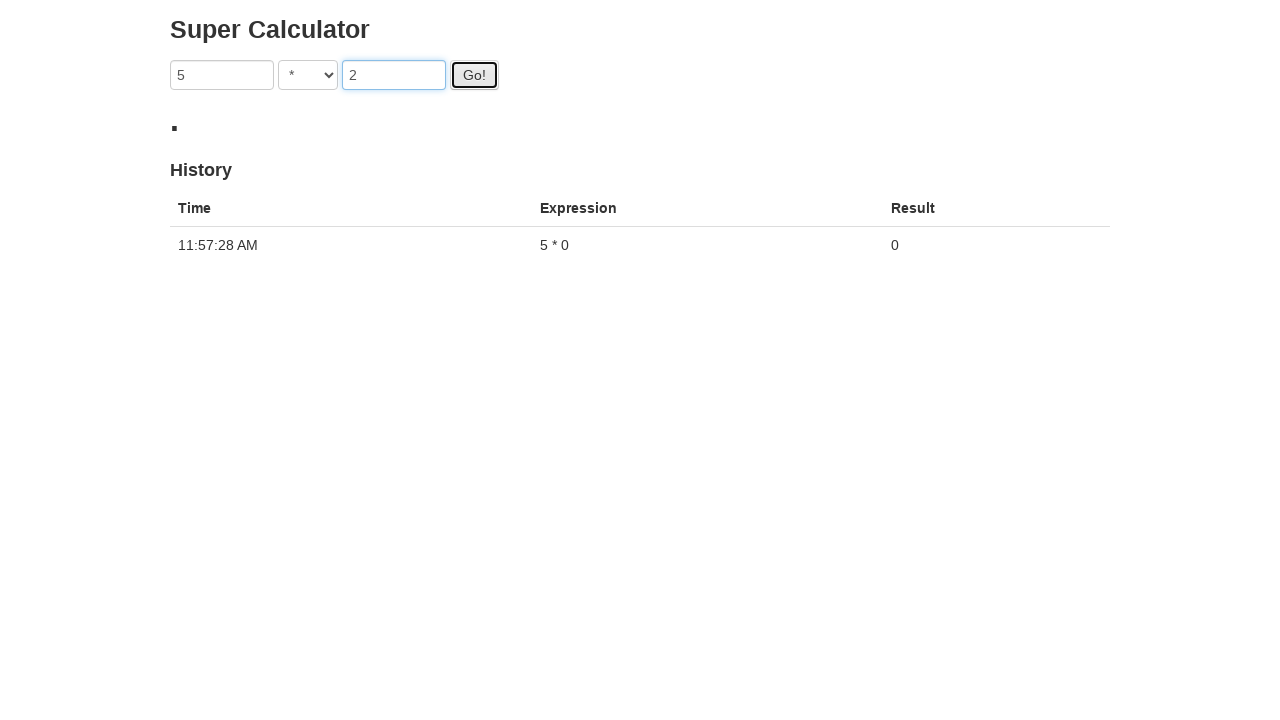

Result row appeared in calculation table
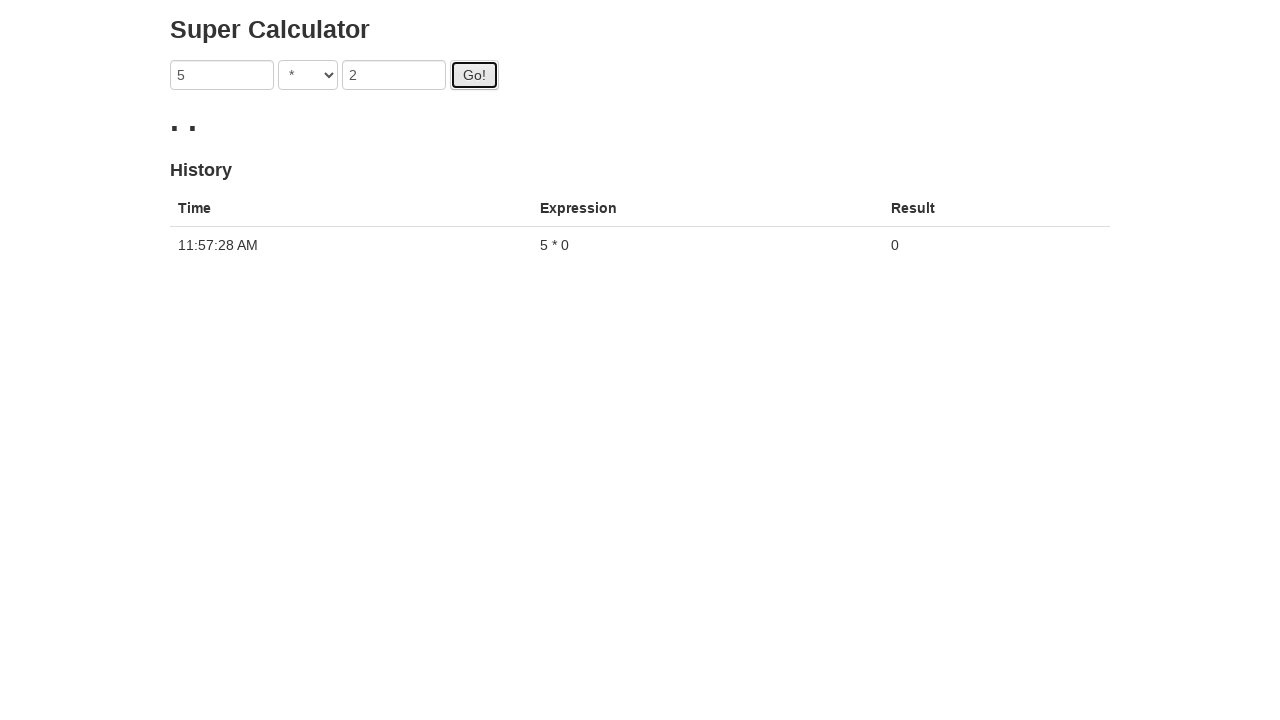

Waited for result to fully update
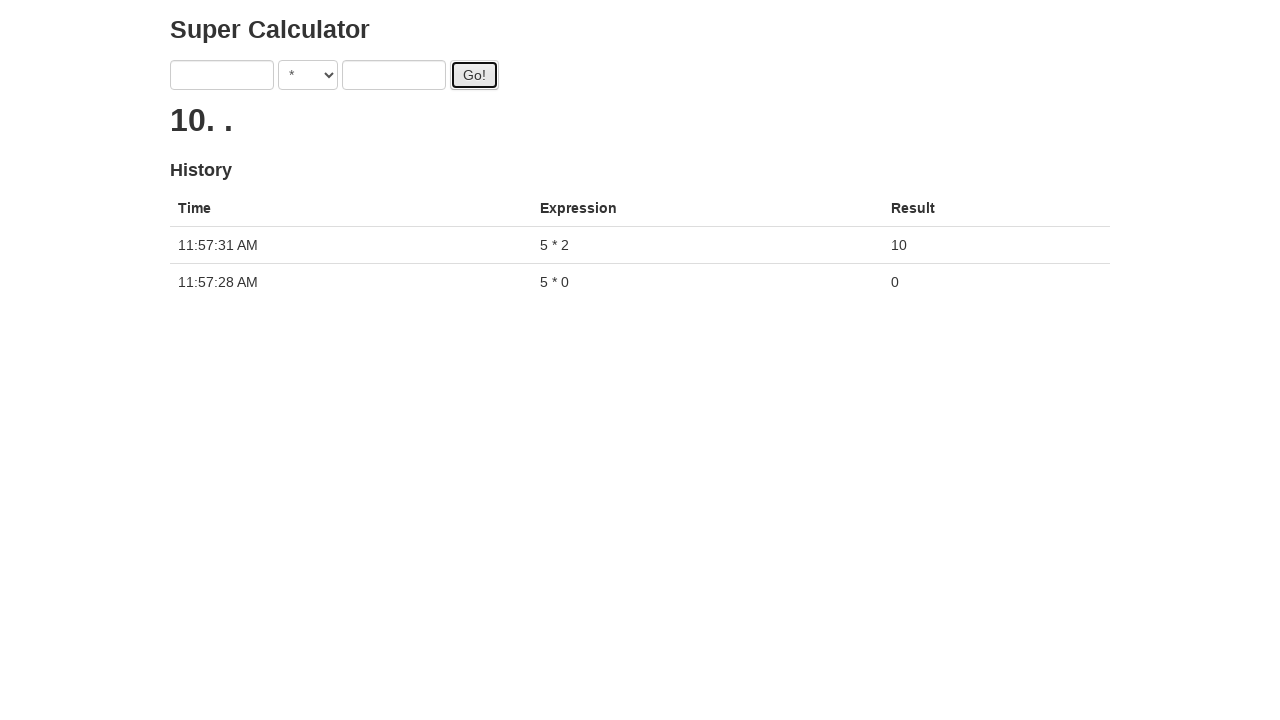

Filled first input field with 5 on form input:nth-of-type(1)
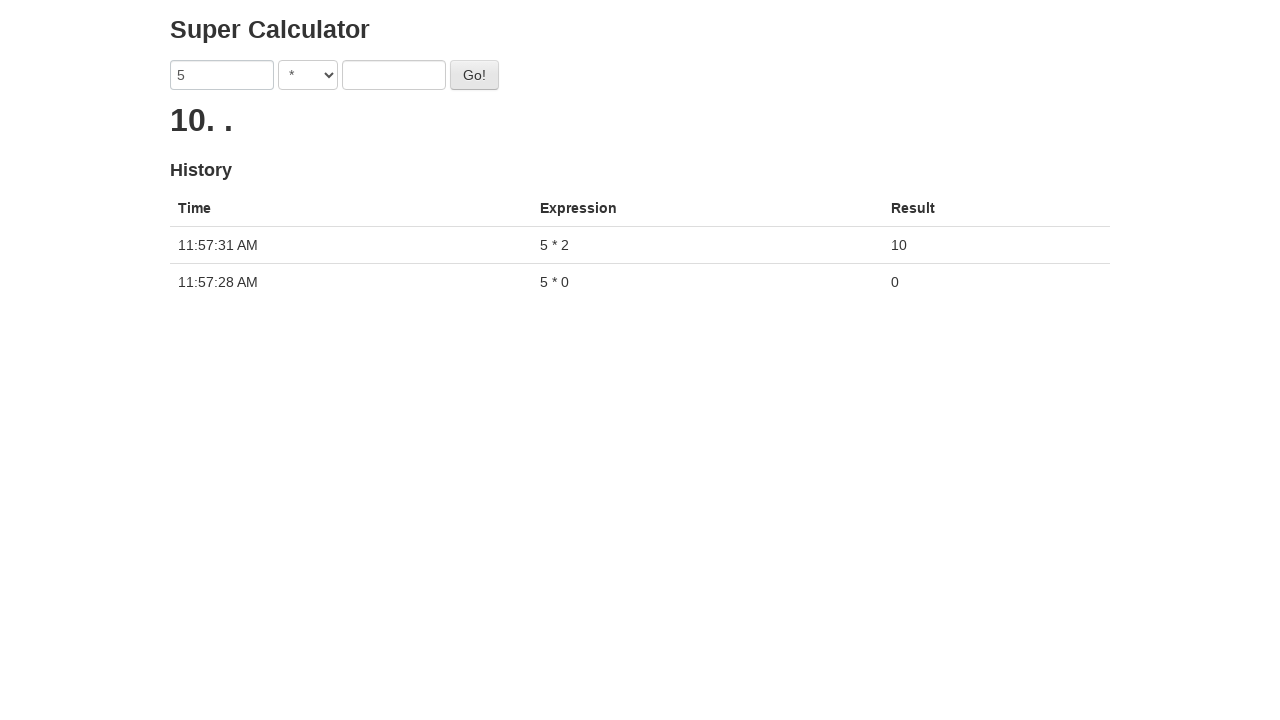

Filled second input field with 3 on form input:nth-of-type(2)
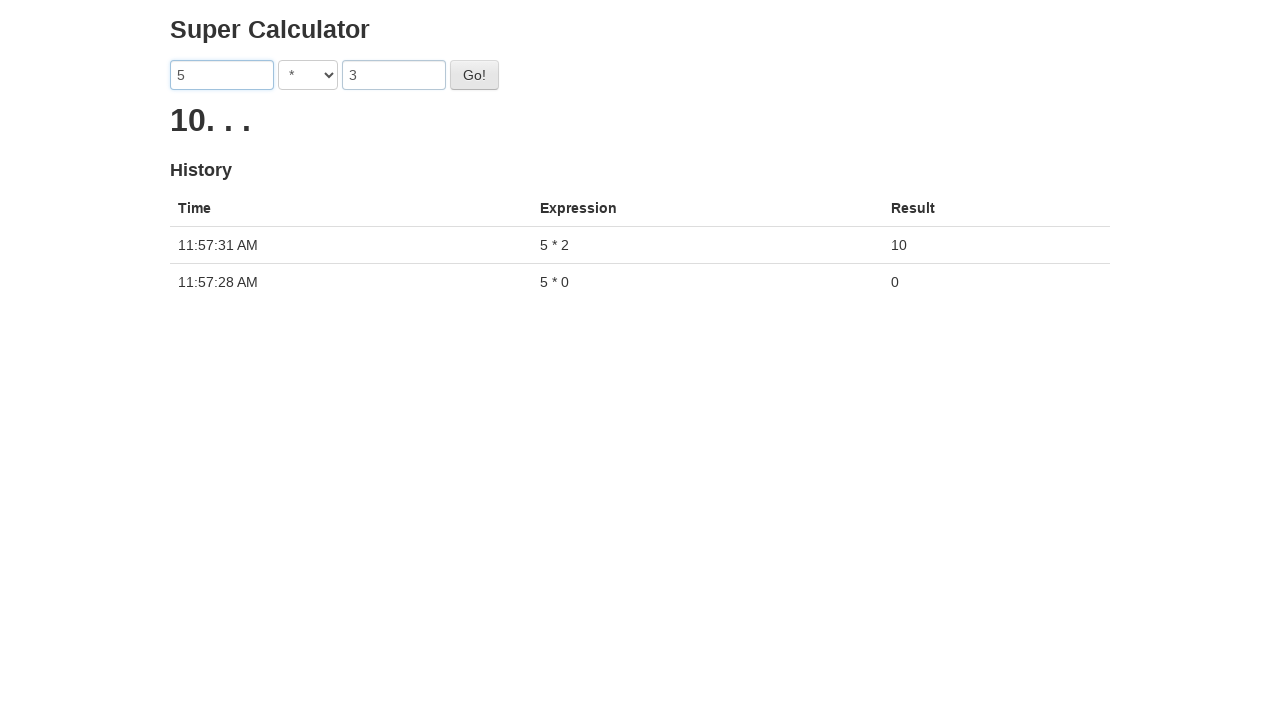

Clicked Go button to perform multiplication (5 × 3) at (474, 75) on #gobutton
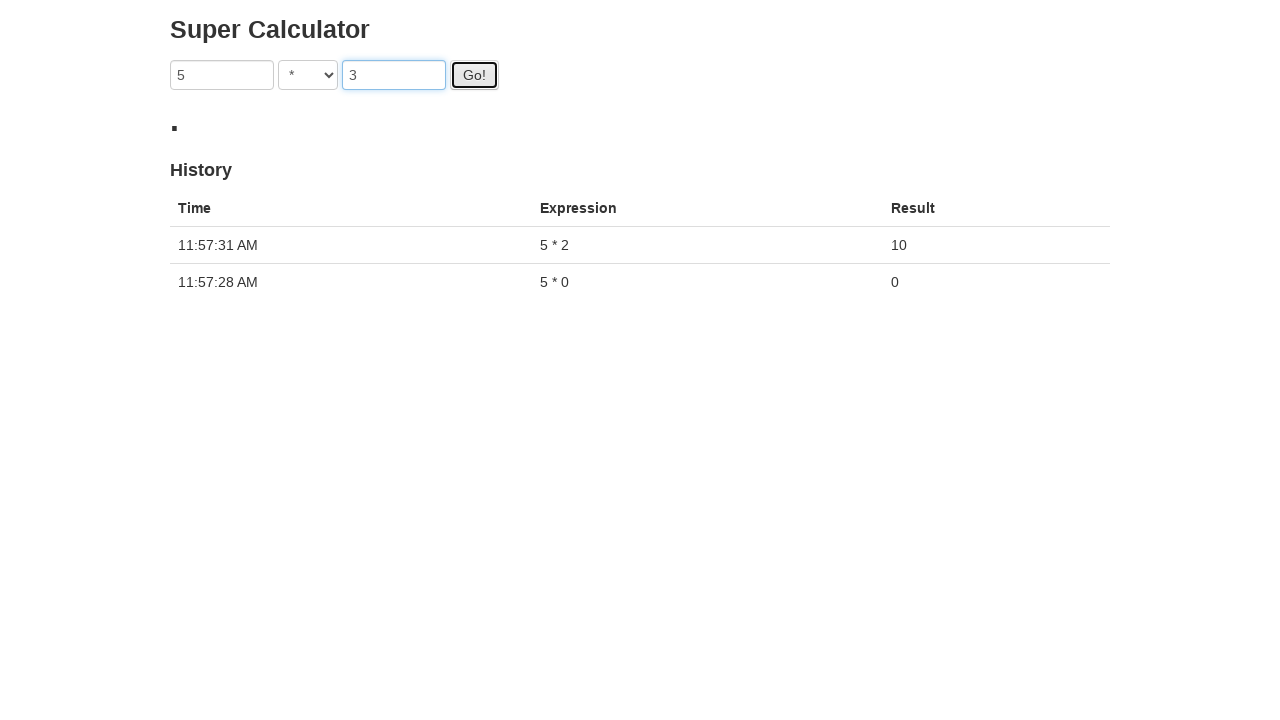

Result row appeared in calculation table
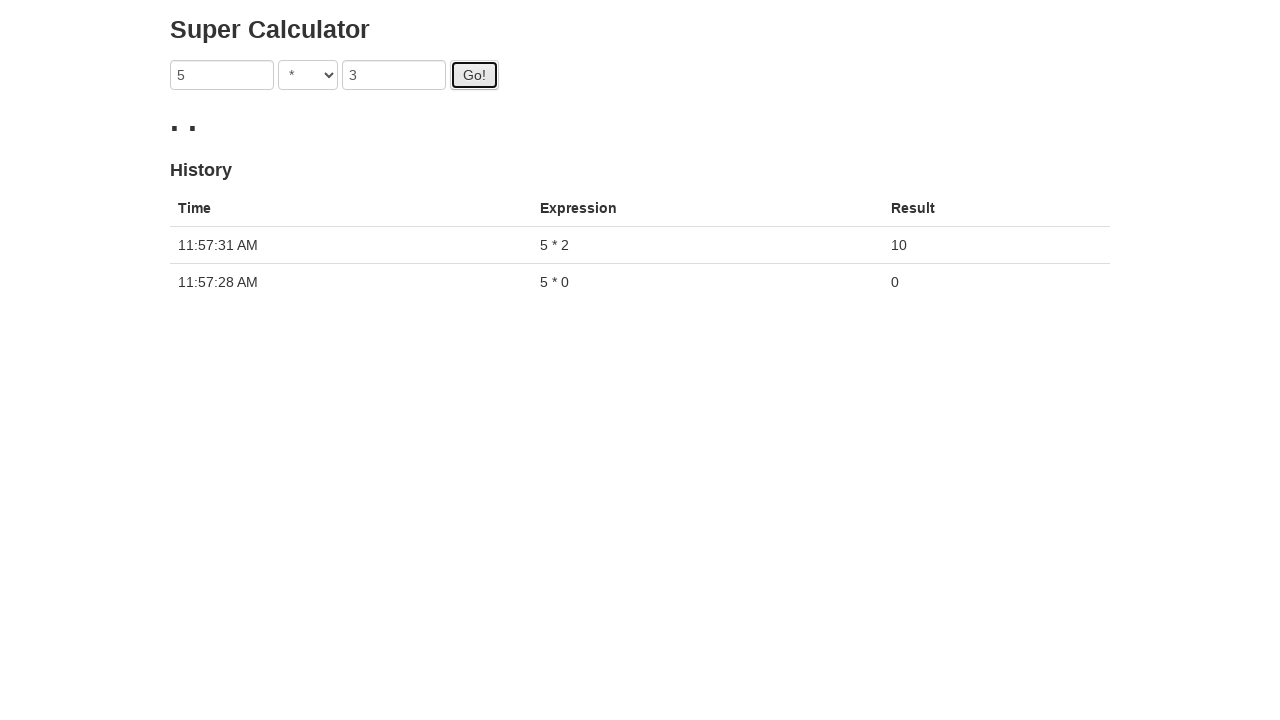

Waited for result to fully update
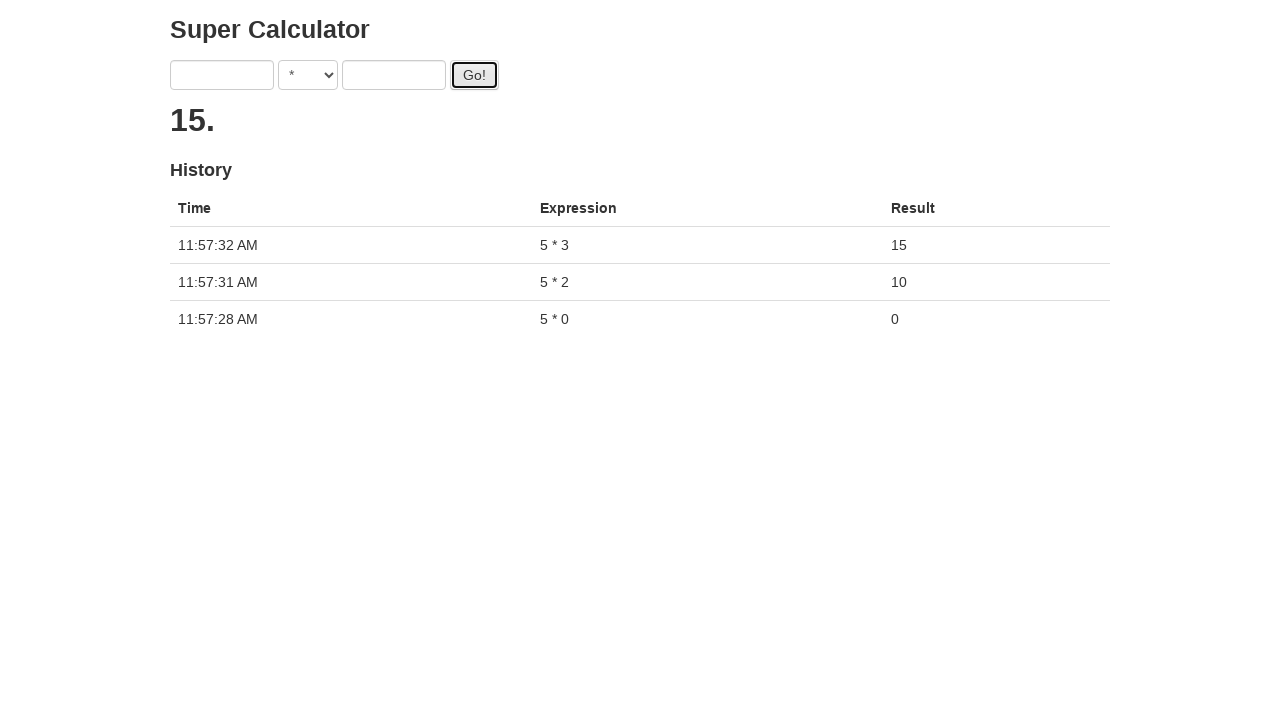

Filled first input field with 5 on form input:nth-of-type(1)
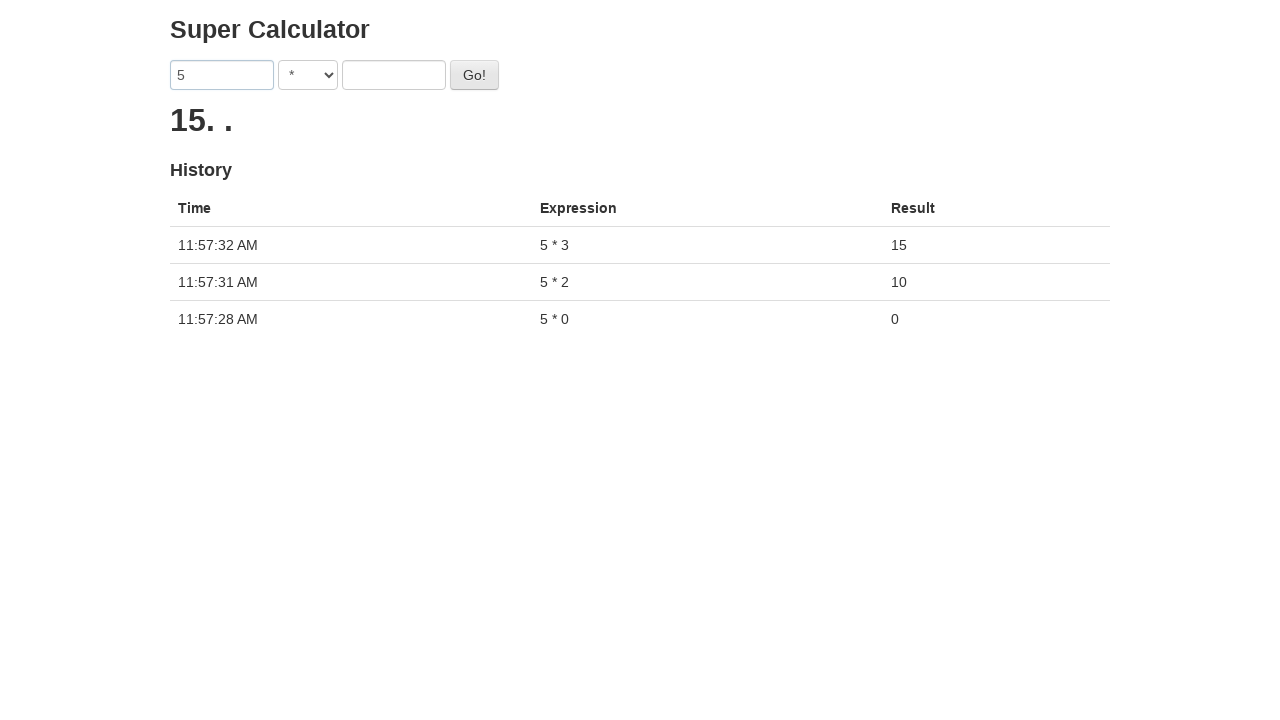

Filled second input field with 4 on form input:nth-of-type(2)
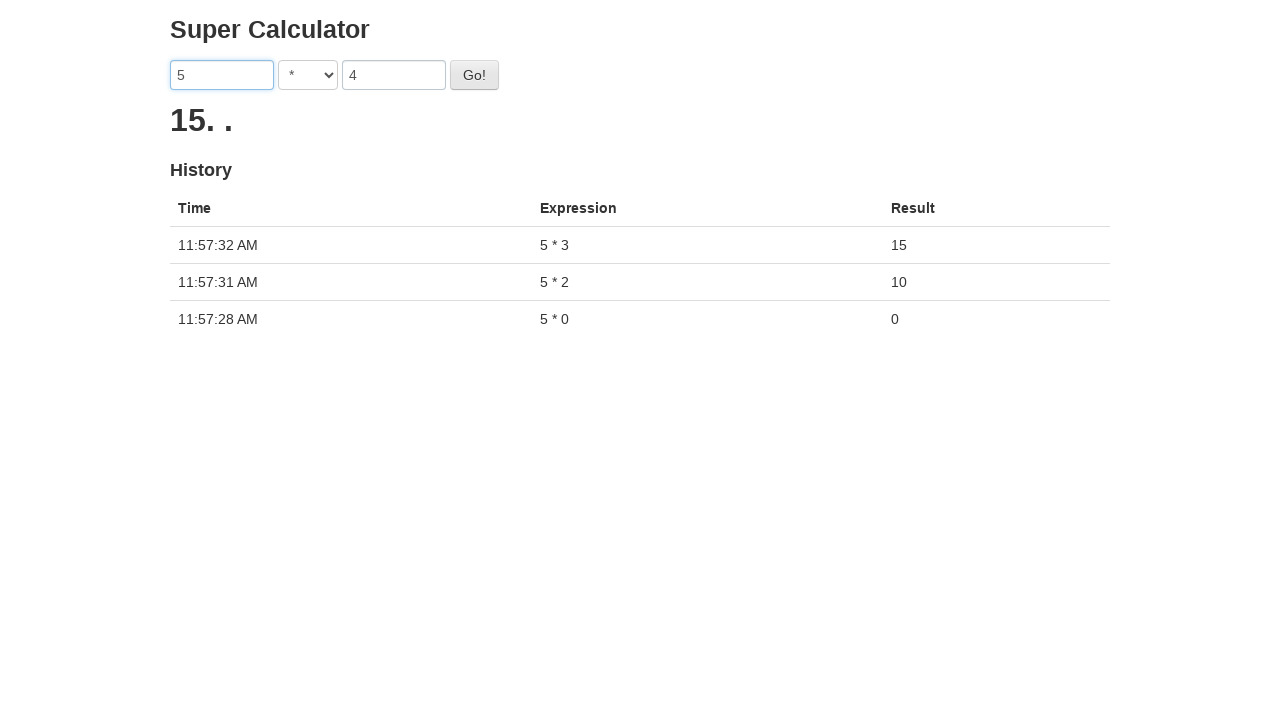

Clicked Go button to perform multiplication (5 × 4) at (474, 75) on #gobutton
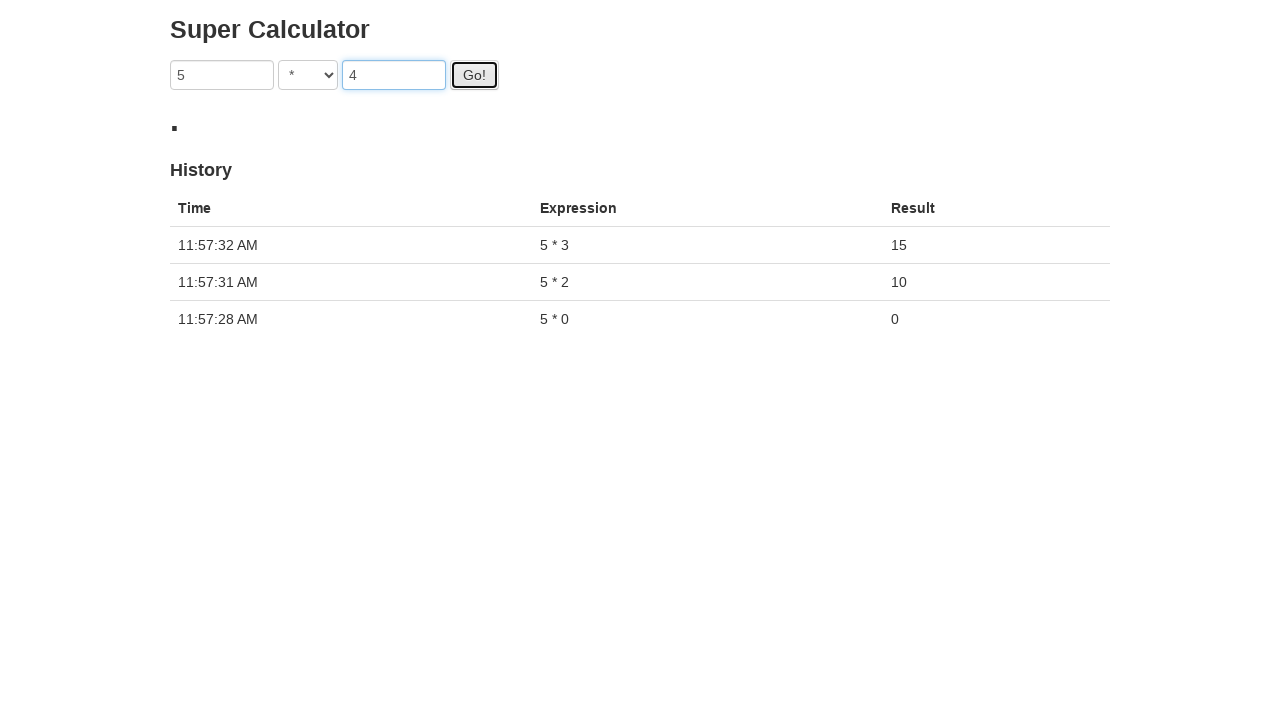

Result row appeared in calculation table
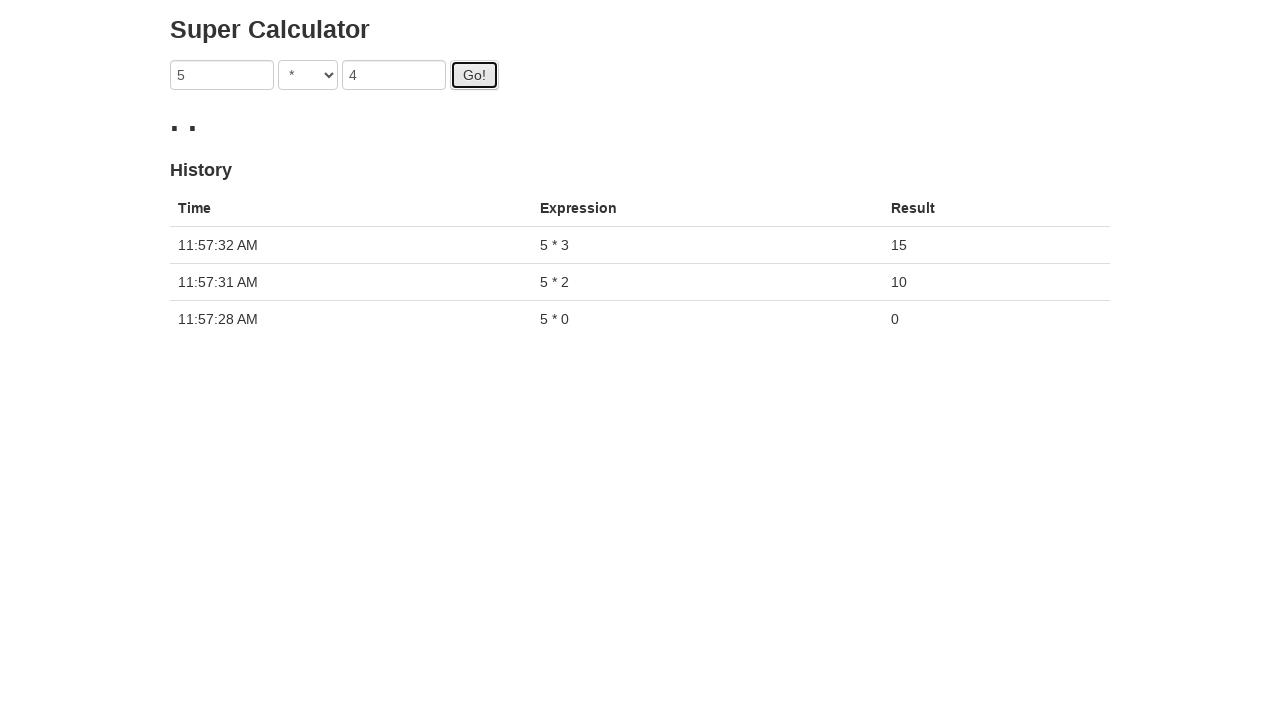

Waited for result to fully update
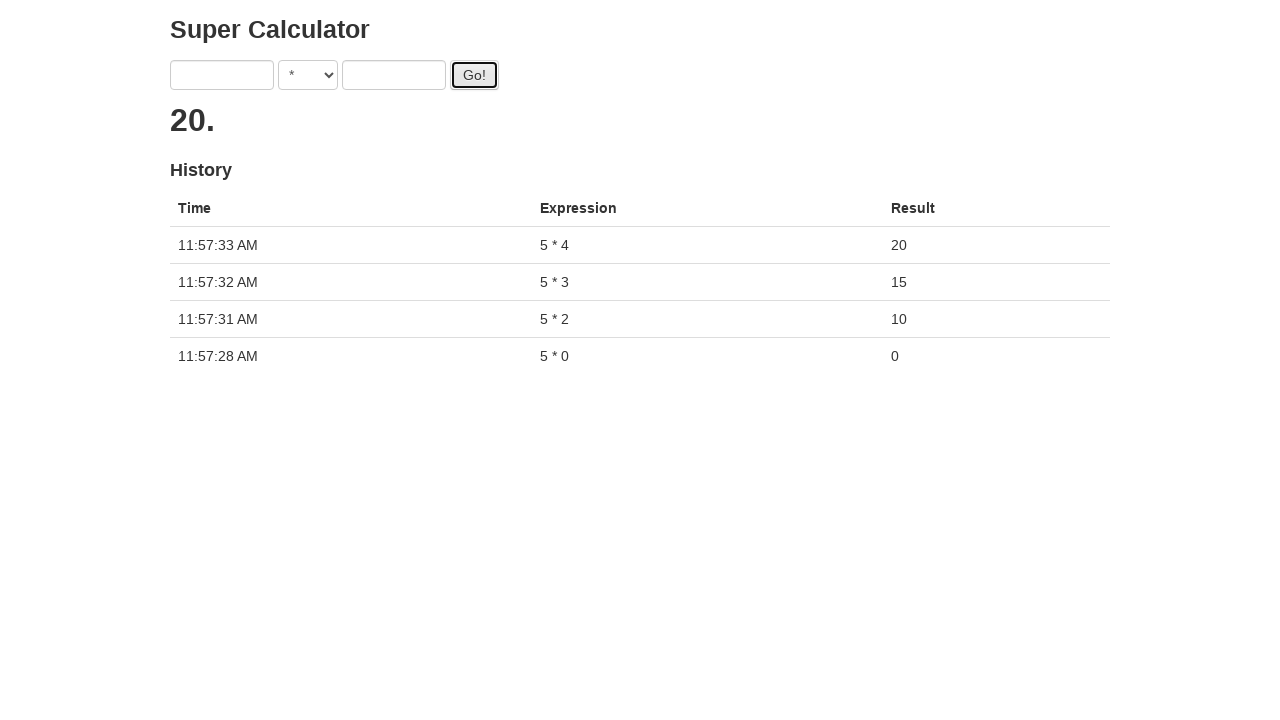

Verified results table contains calculation entries
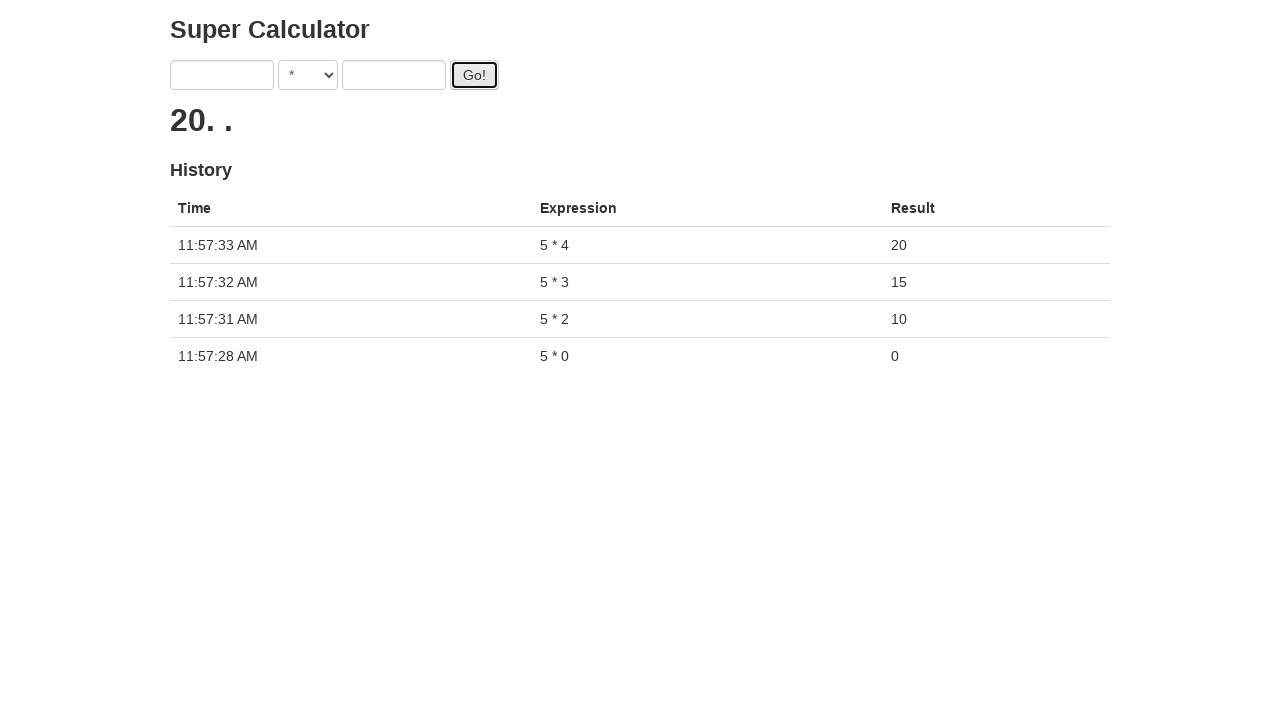

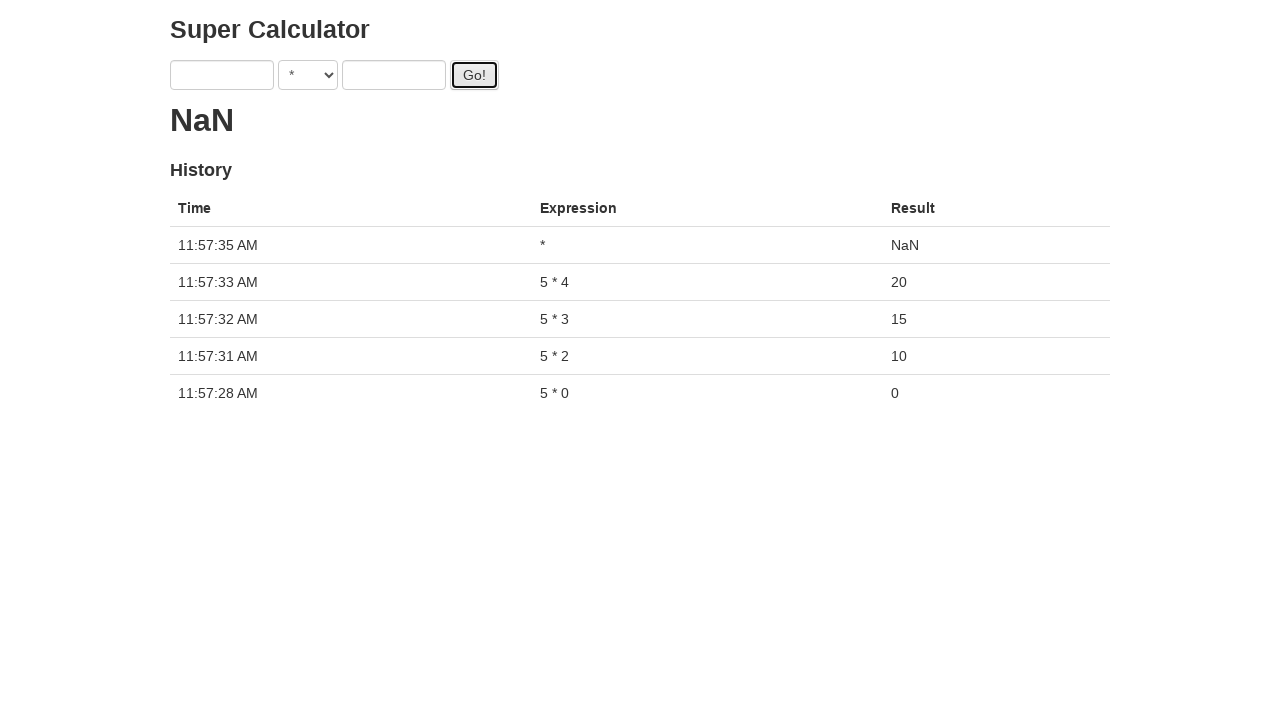